Tests the Norwegian road database (NVDB) map search functionality by closing informational popups, searching for a location (Vefsn), and then searching for road references to mark locations on the map.

Starting URL: https://vegkart.atlas.vegvesen.no/#kartlag:geodata/@418362,7306793,9

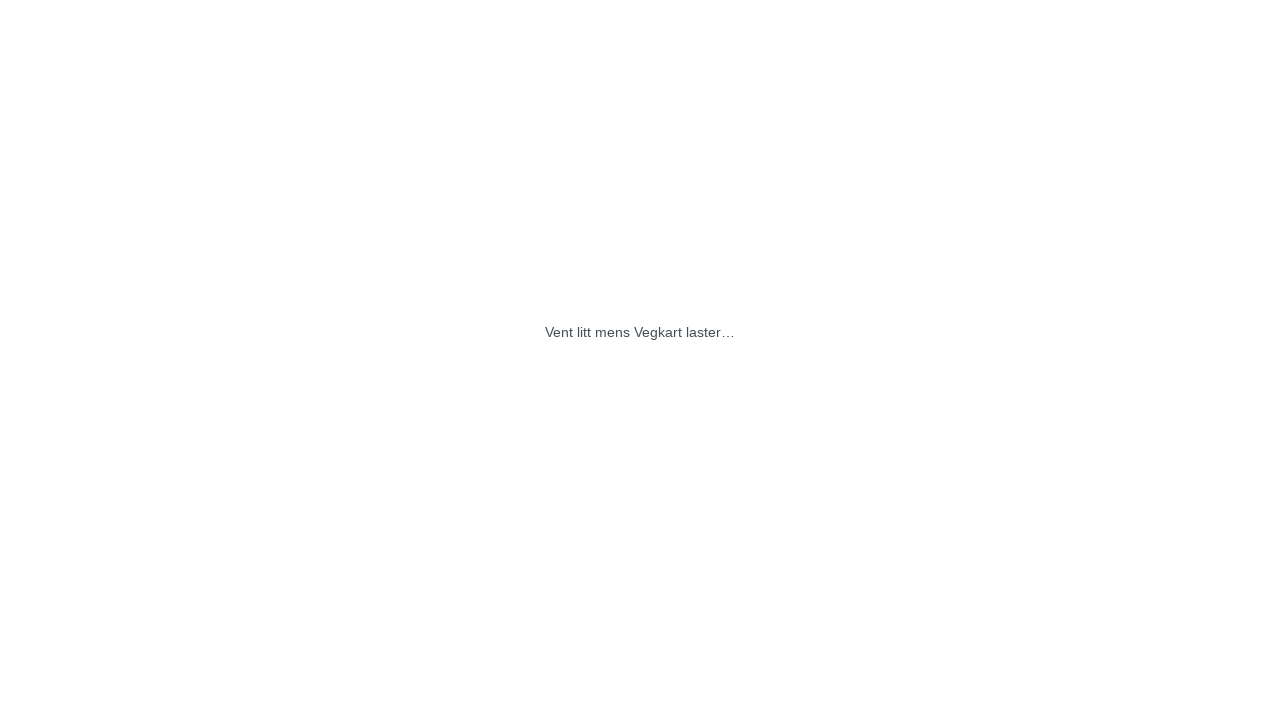

Waited for changelog close button to be visible
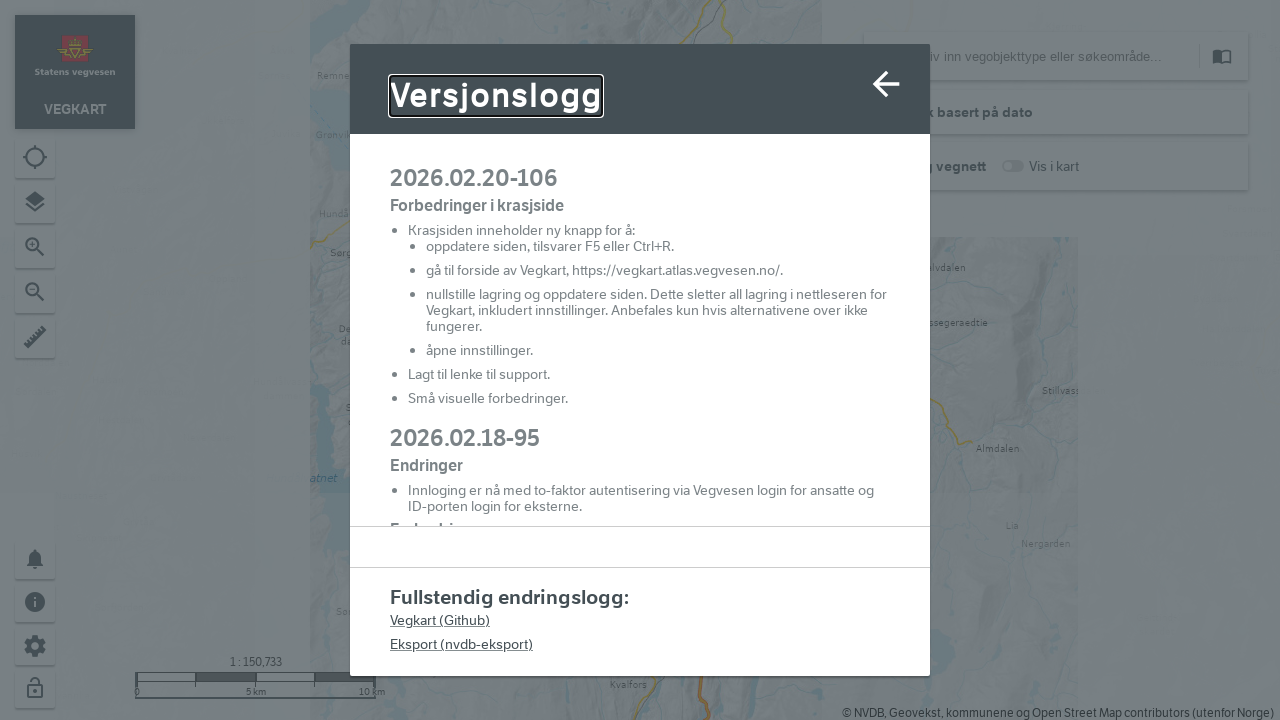

Closed changelog popup at (886, 57) on #close_changelog_header_button
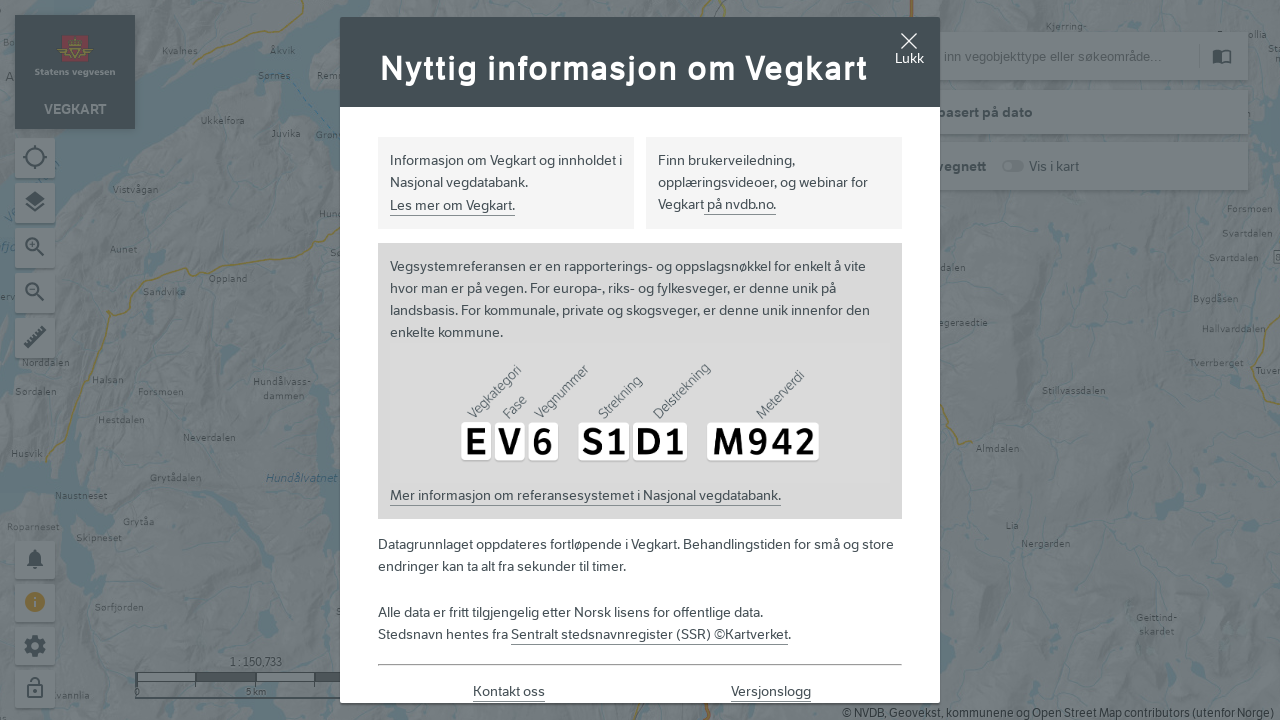

Waited for splash screen close button to be visible
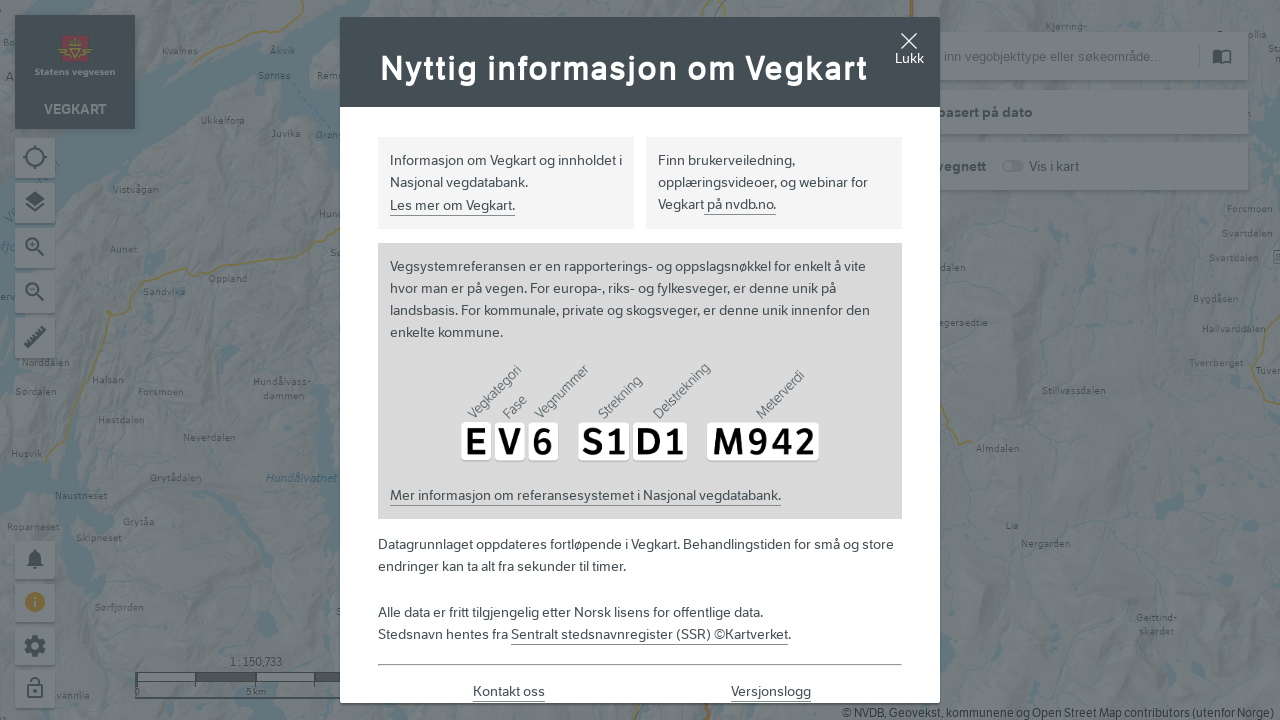

Closed splash screen at (909, 48) on #close_splash_header
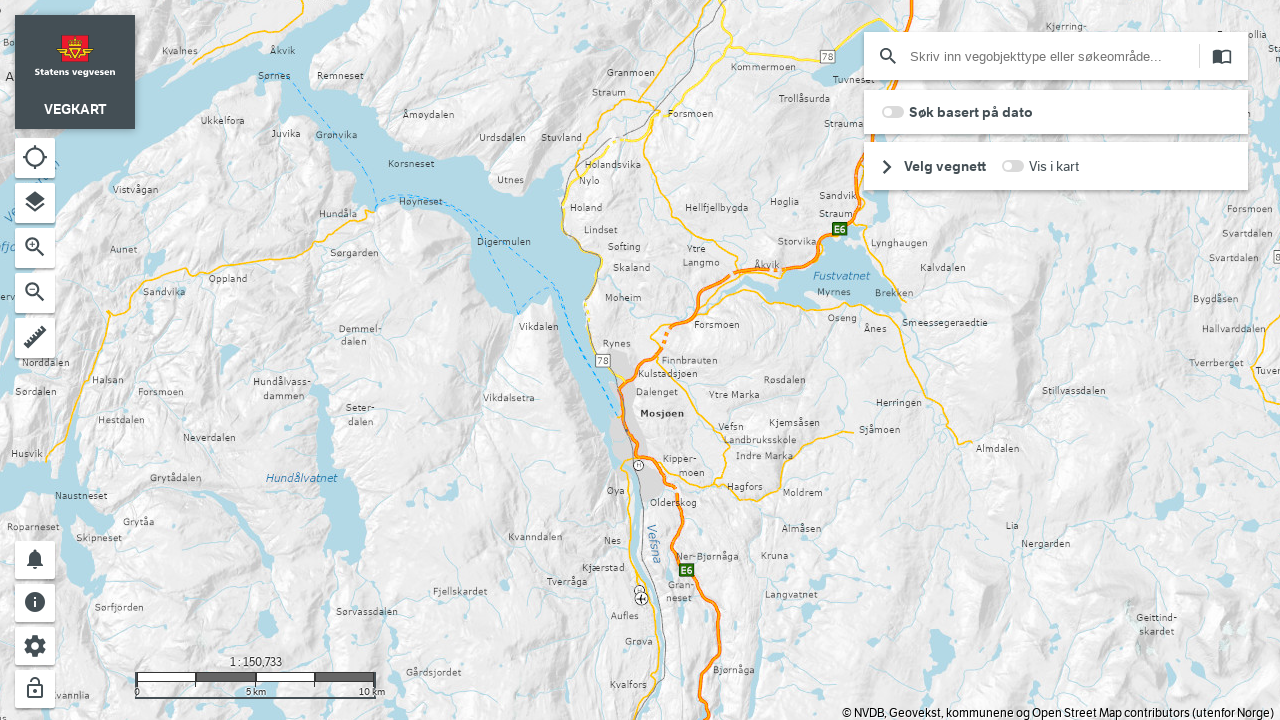

Filled search field with 'Vefsn' on #searchText
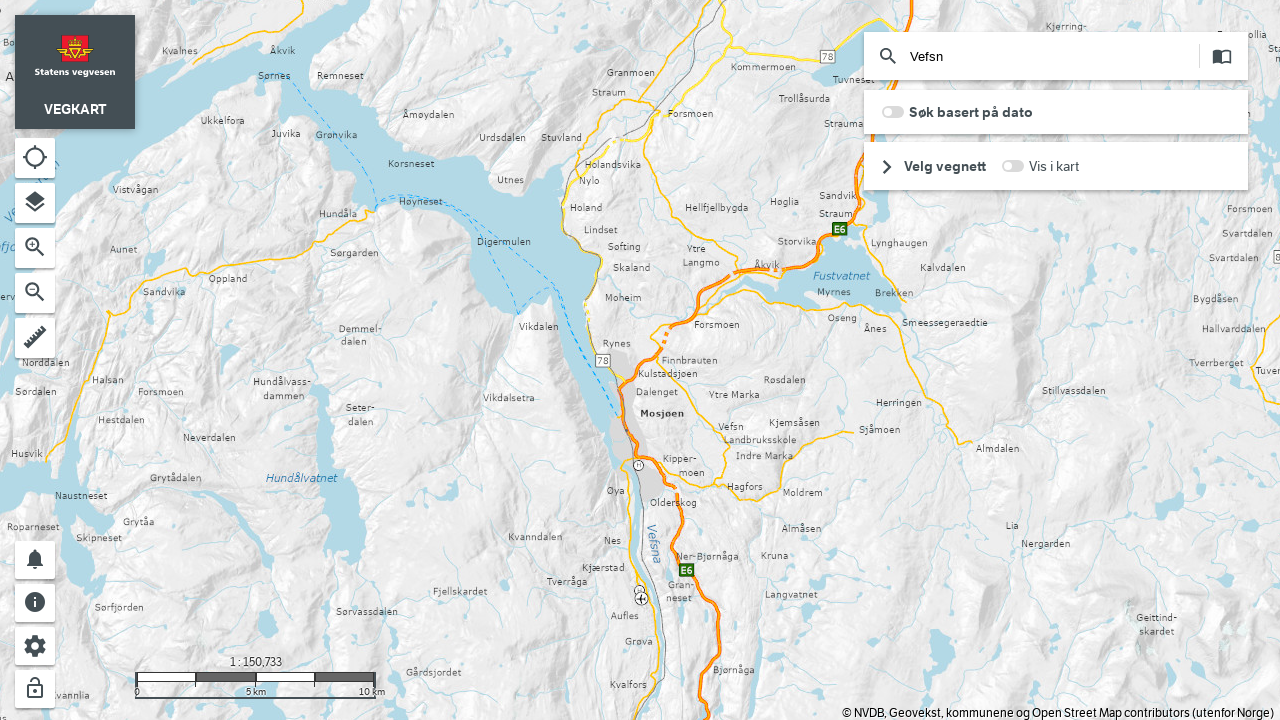

Submitted location search for 'Vefsn' on #searchText
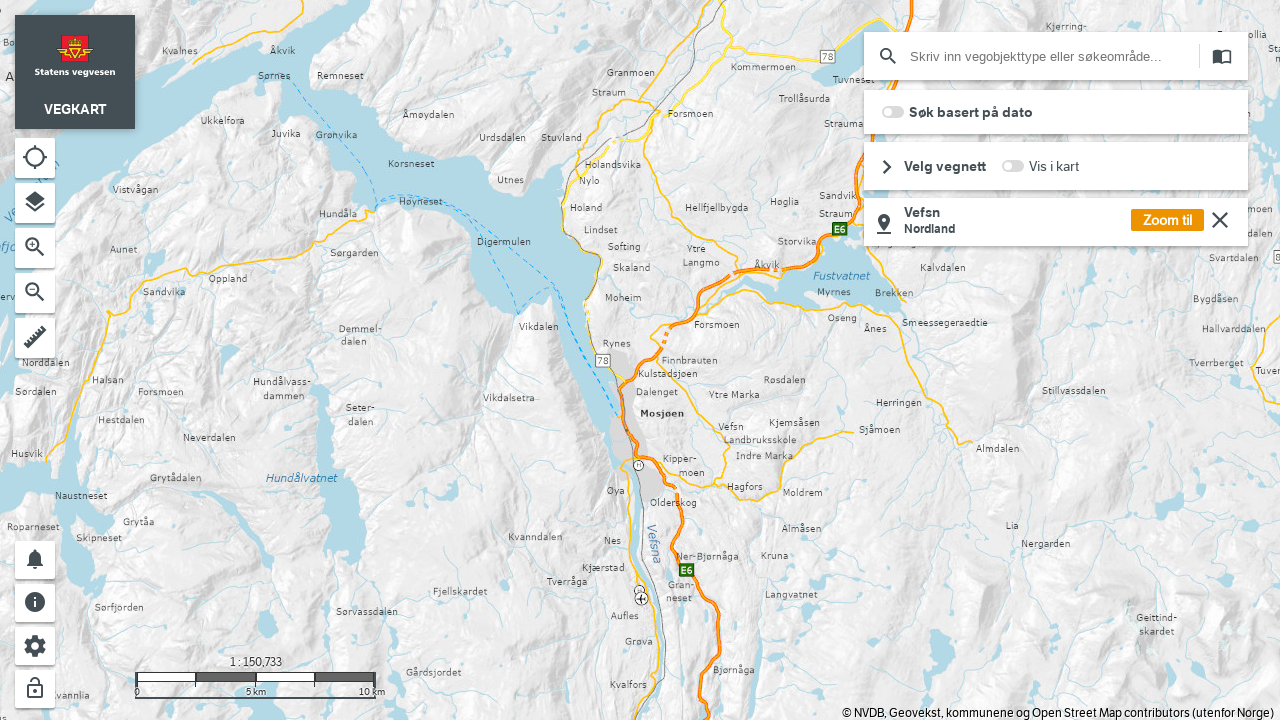

Waited 2 seconds for location search to complete
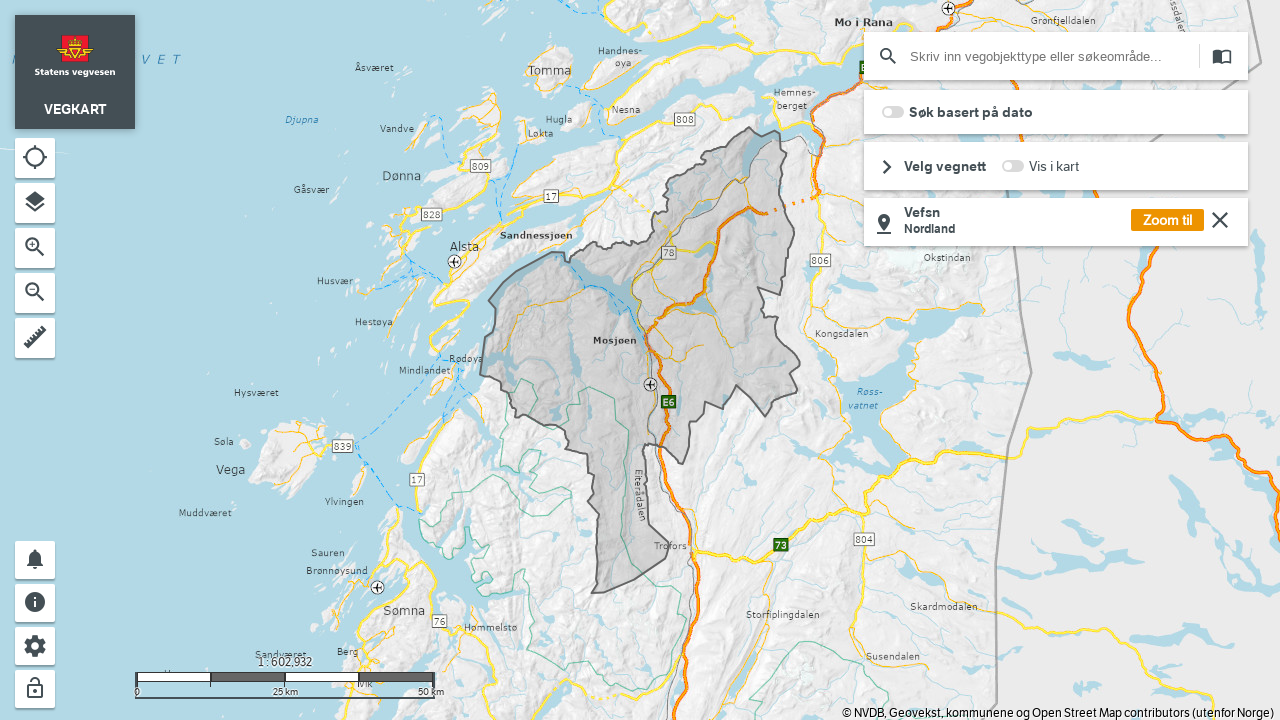

Filled search field with road reference 'RV78 HP1 M1234' on #searchText
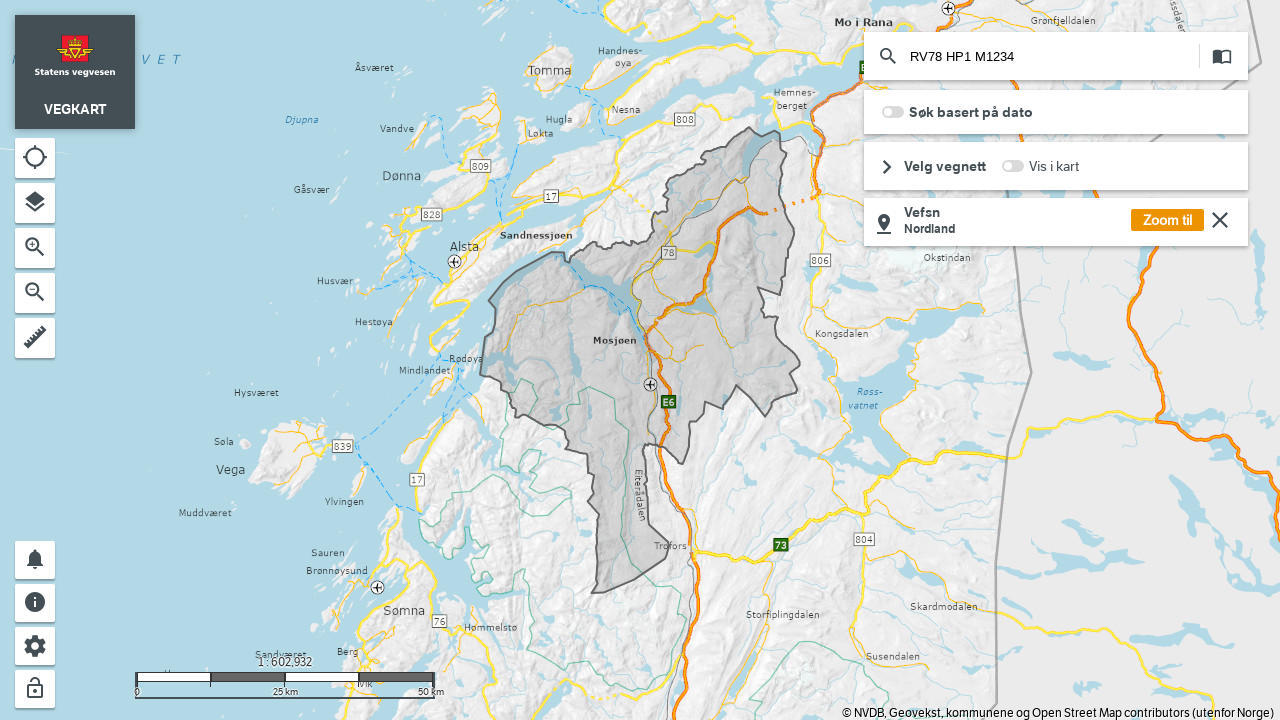

Submitted road reference search for 'RV78 HP1 M1234' on #searchText
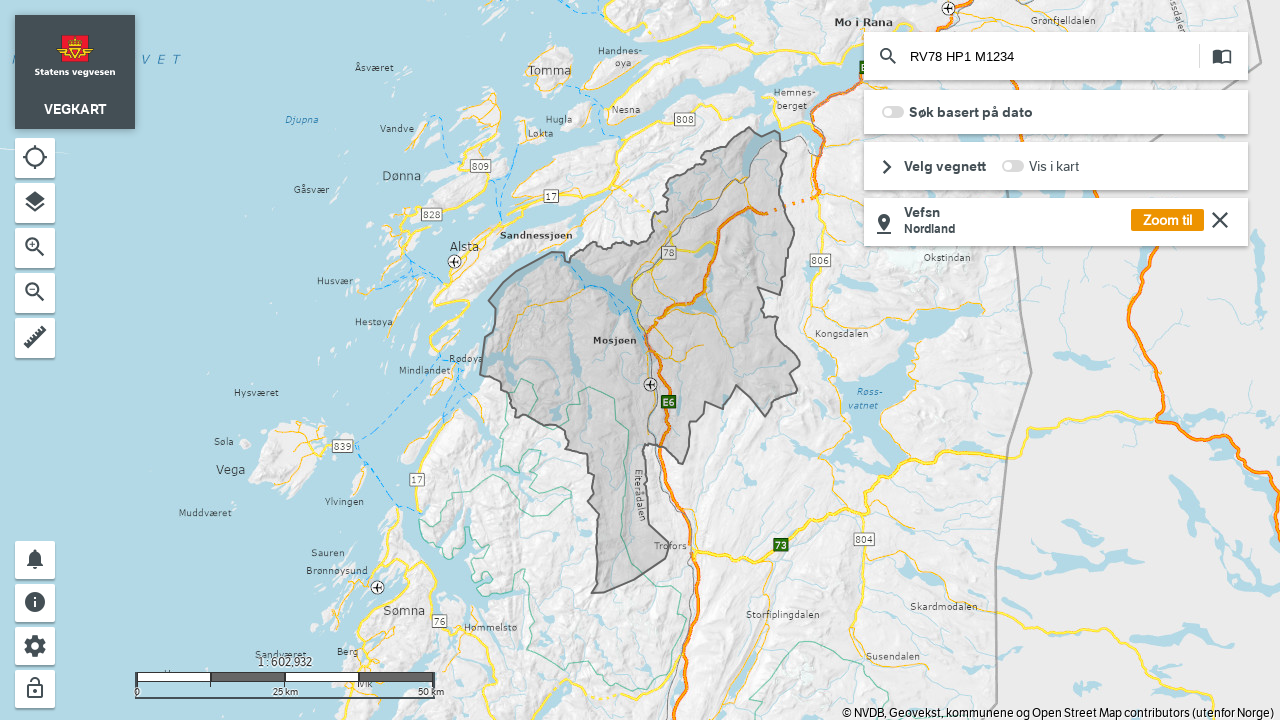

Waited 1.5 seconds for road reference 'RV78 HP1 M1234' to process
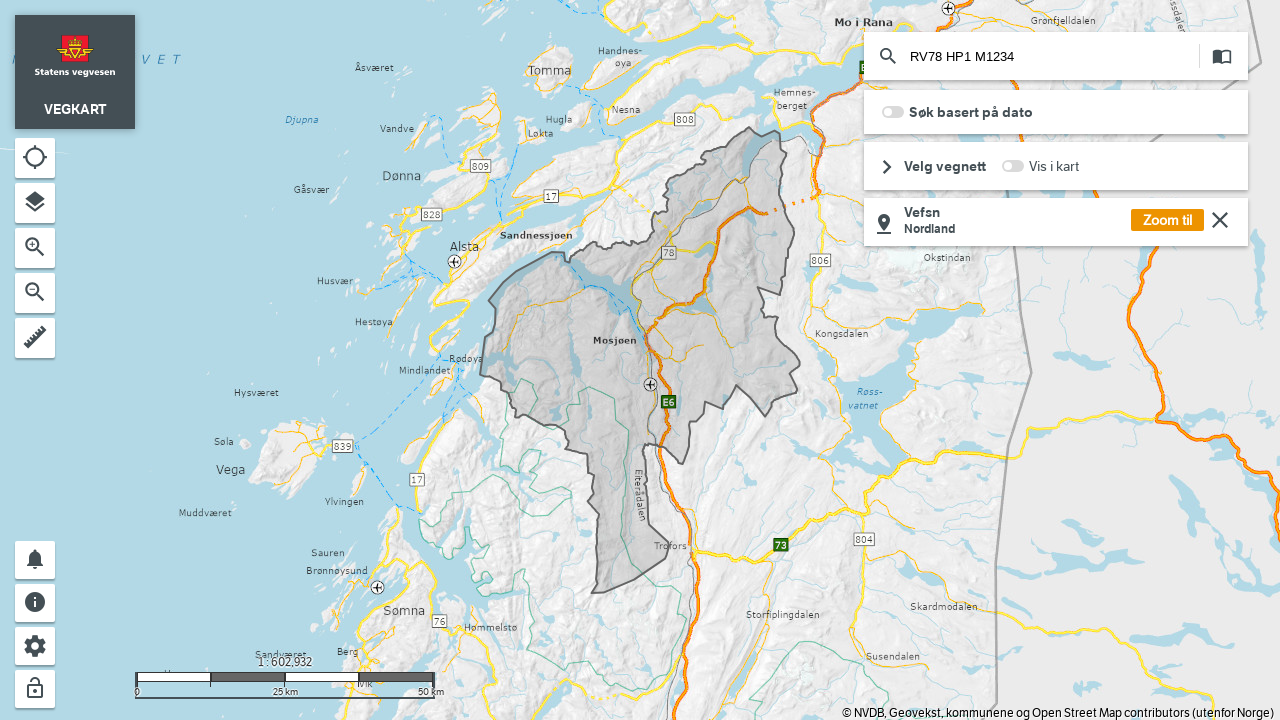

Filled search field with road reference 'FV17 HP2 M5678' on #searchText
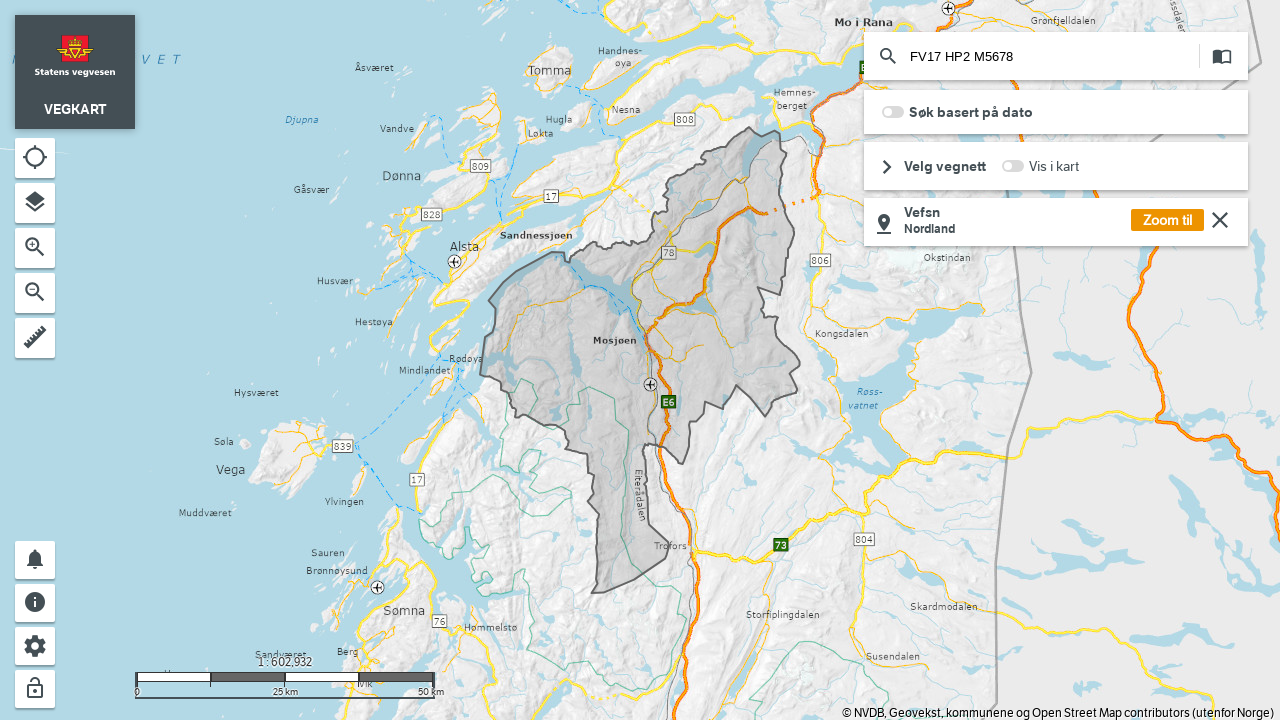

Submitted road reference search for 'FV17 HP2 M5678' on #searchText
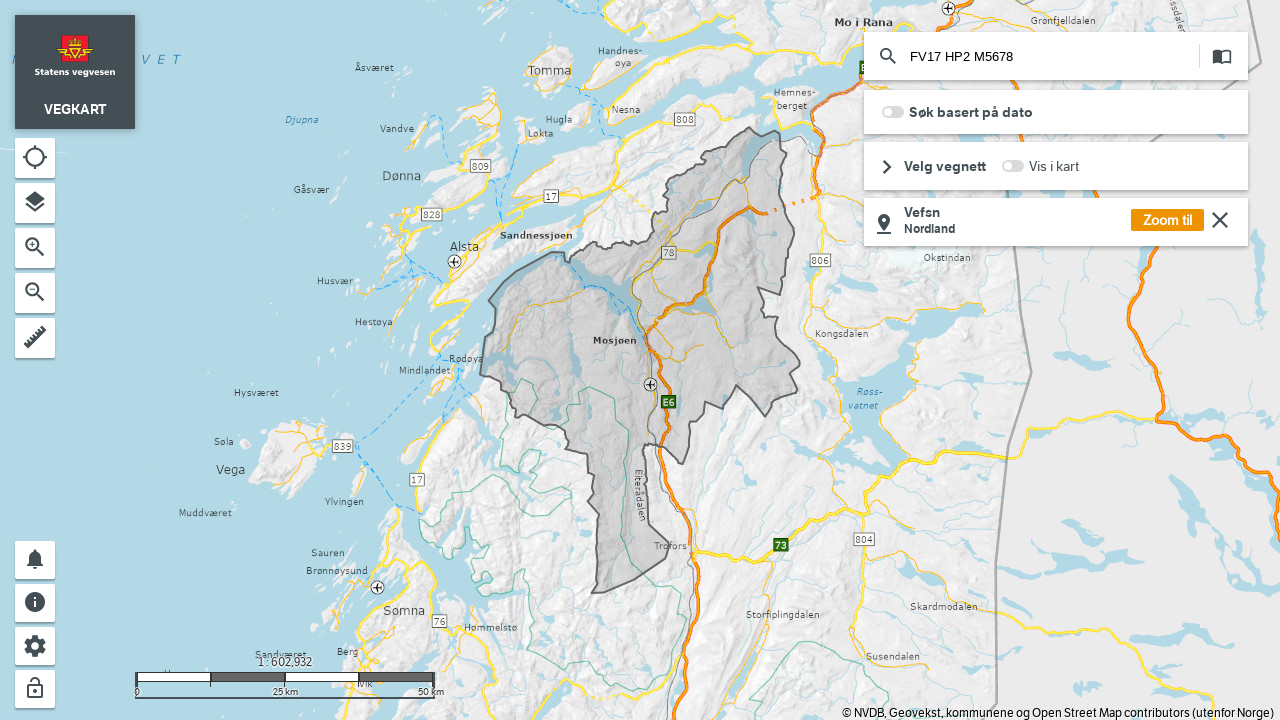

Waited 1.5 seconds for road reference 'FV17 HP2 M5678' to process
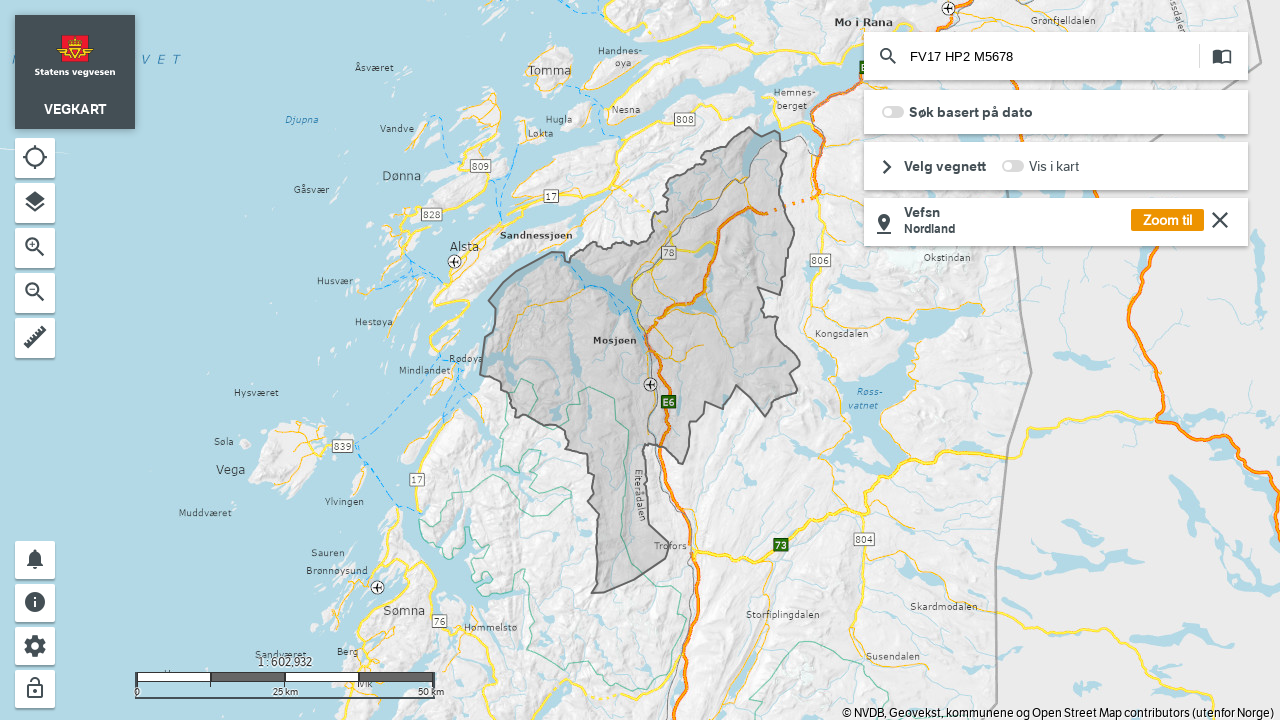

Filled search field with road reference 'EV6 HP3 M9012' on #searchText
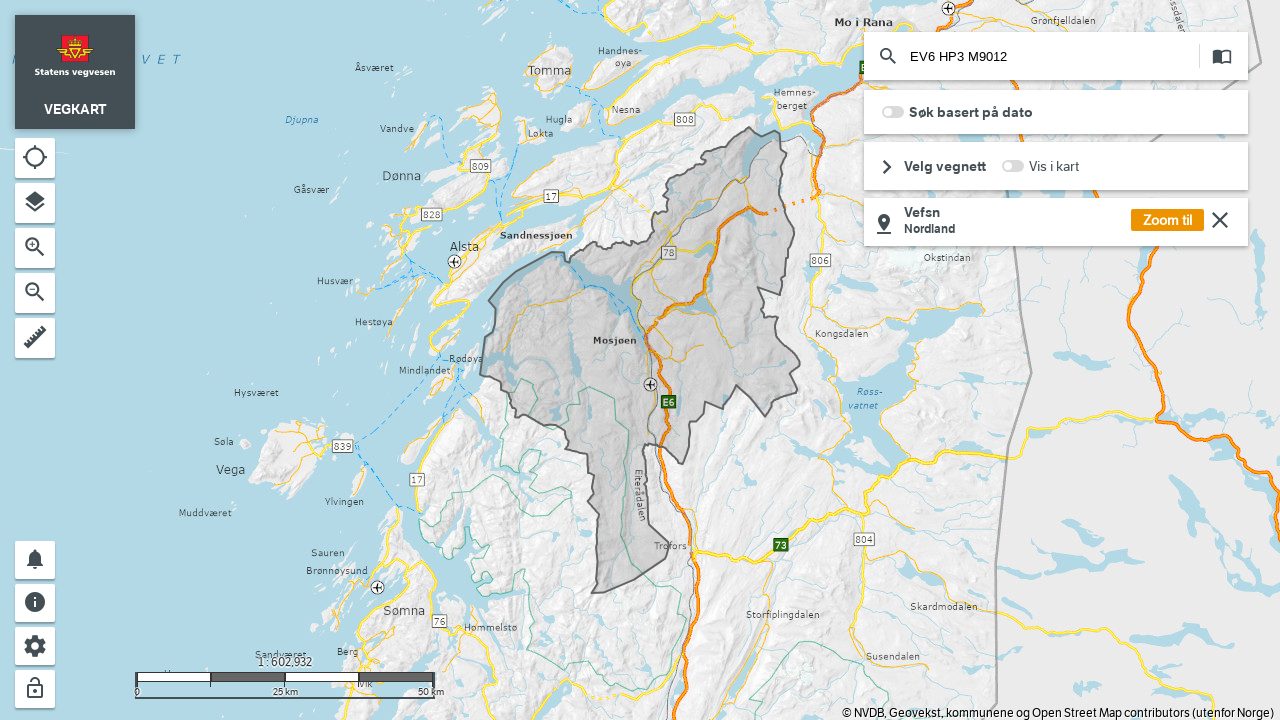

Submitted road reference search for 'EV6 HP3 M9012' on #searchText
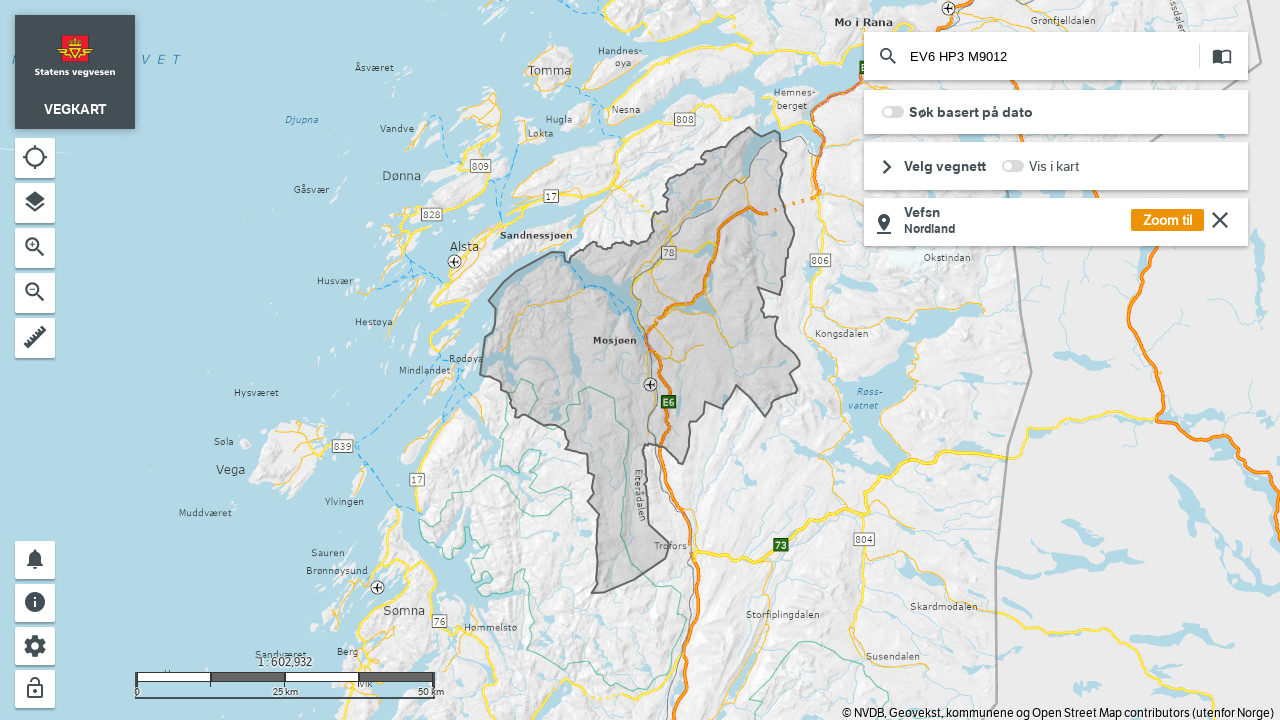

Waited 1.5 seconds for road reference 'EV6 HP3 M9012' to process
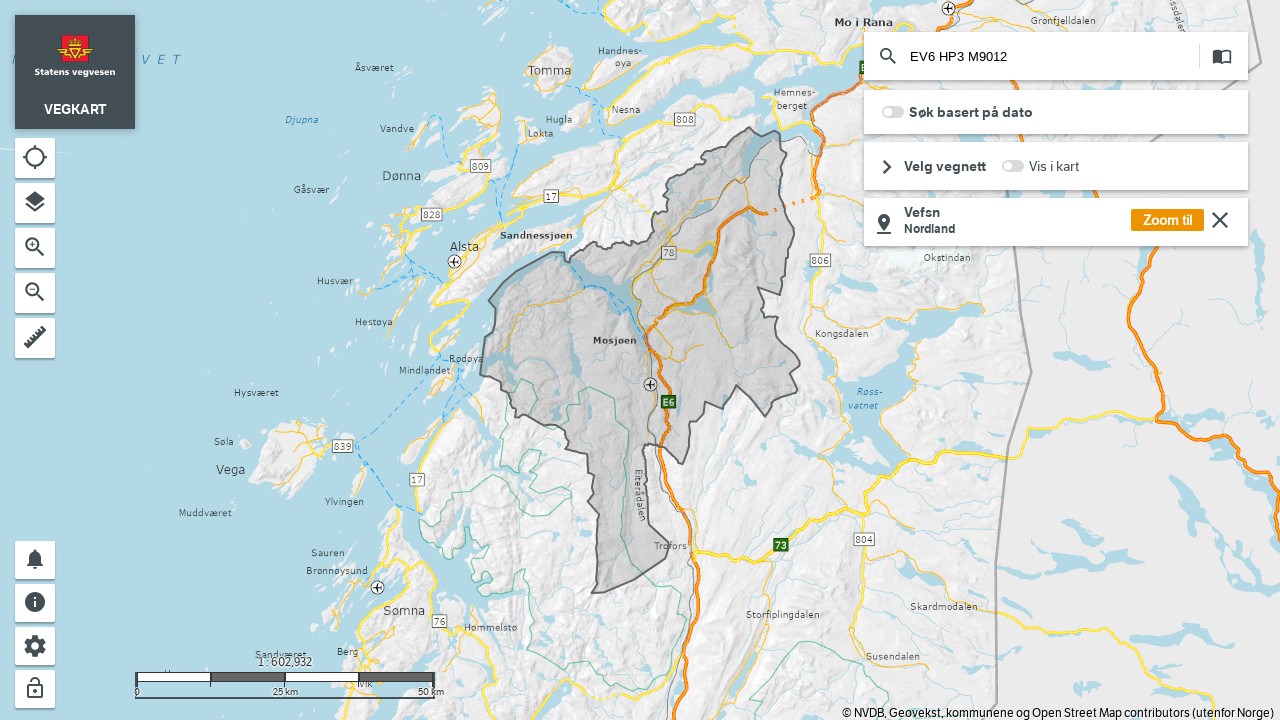

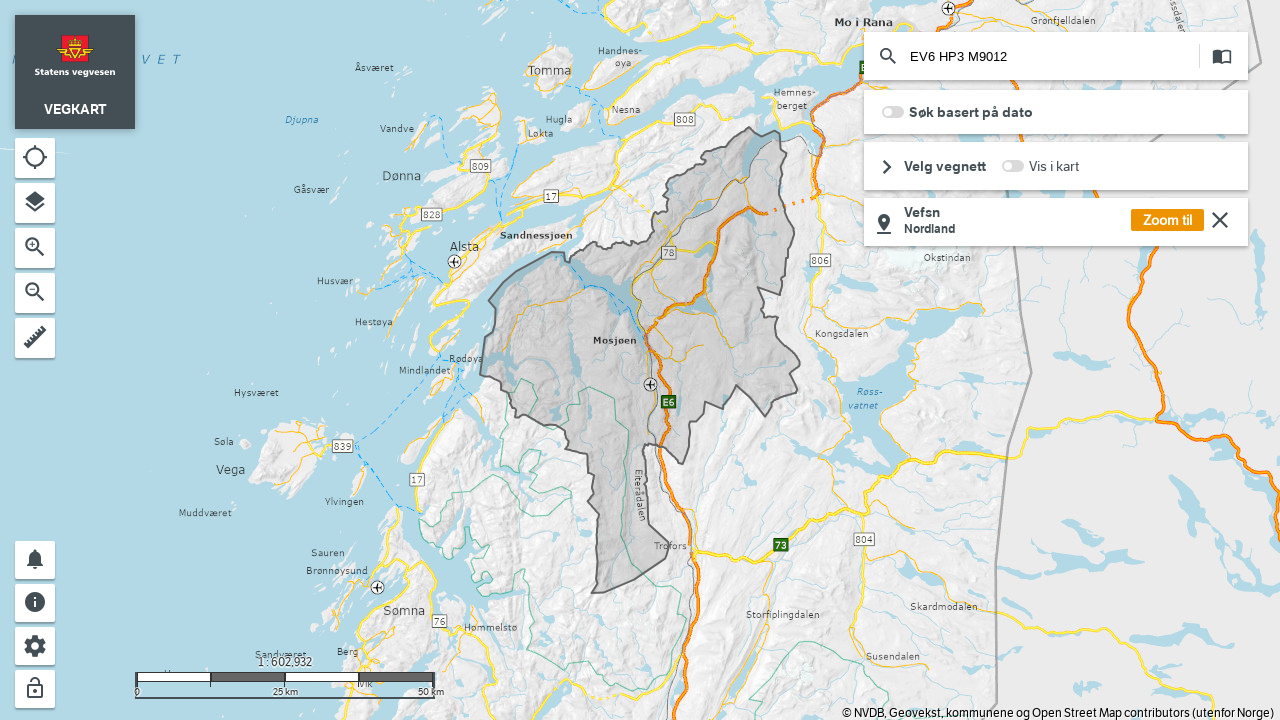